Locates and retrieves text from h1 heading using CSS selector

Starting URL: https://rahulshettyacademy.com/AutomationPractice/

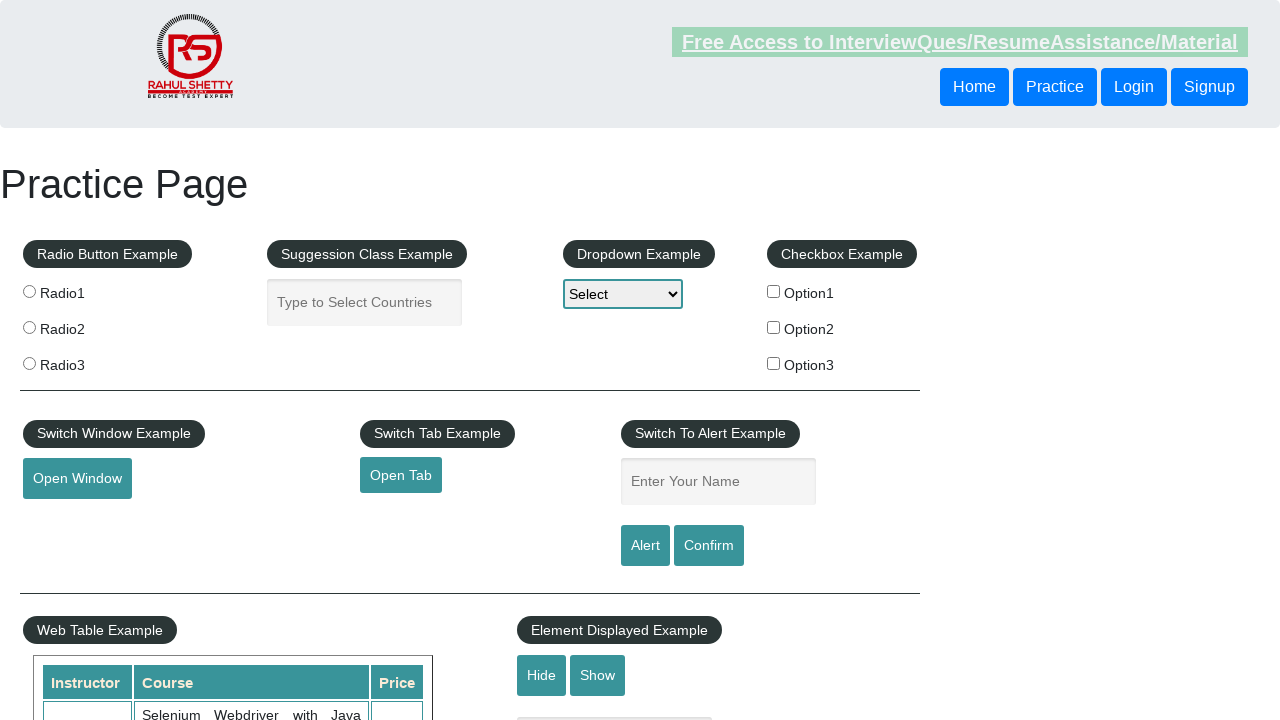

Navigated to https://rahulshettyacademy.com/AutomationPractice/
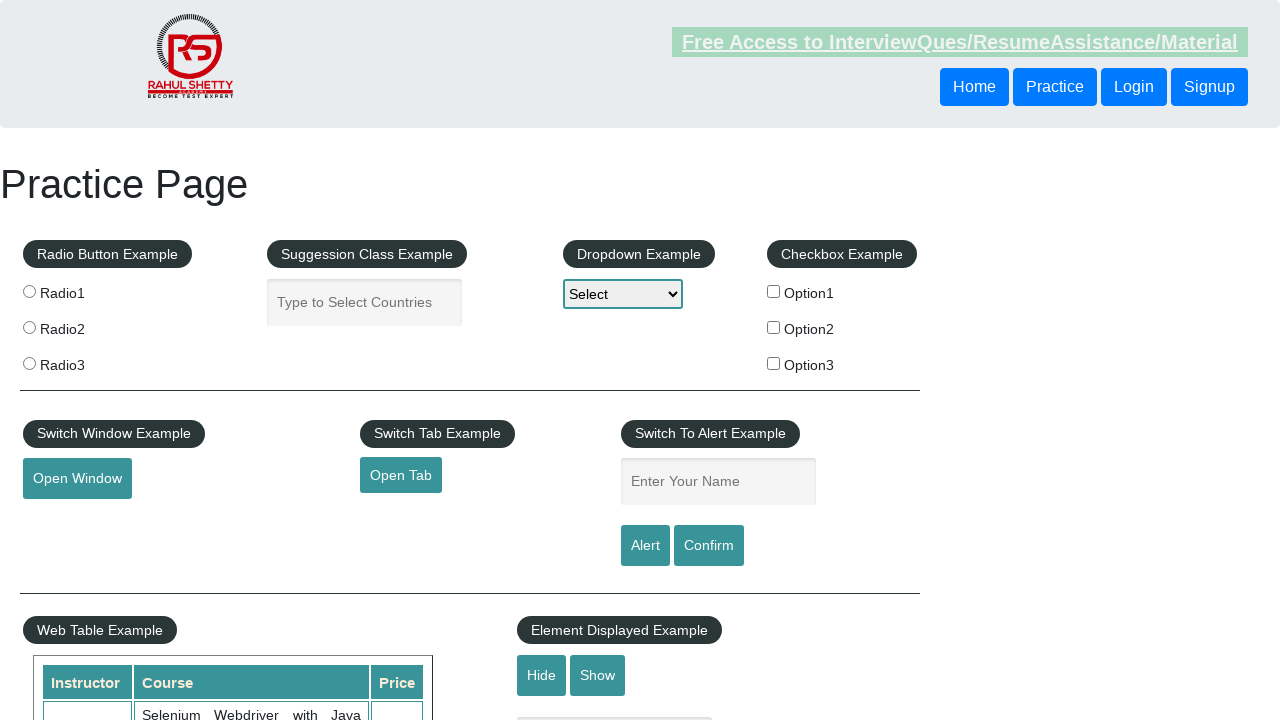

Located h1 element using CSS selector
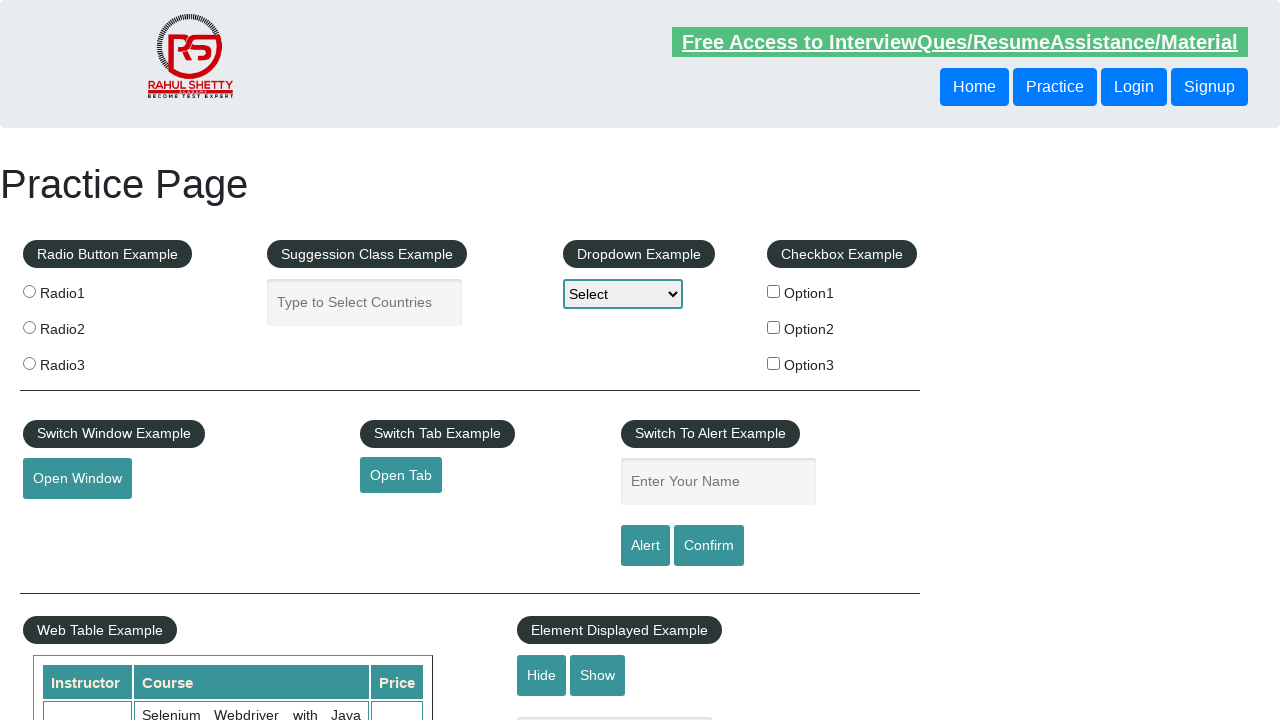

Waited for h1 element to be visible
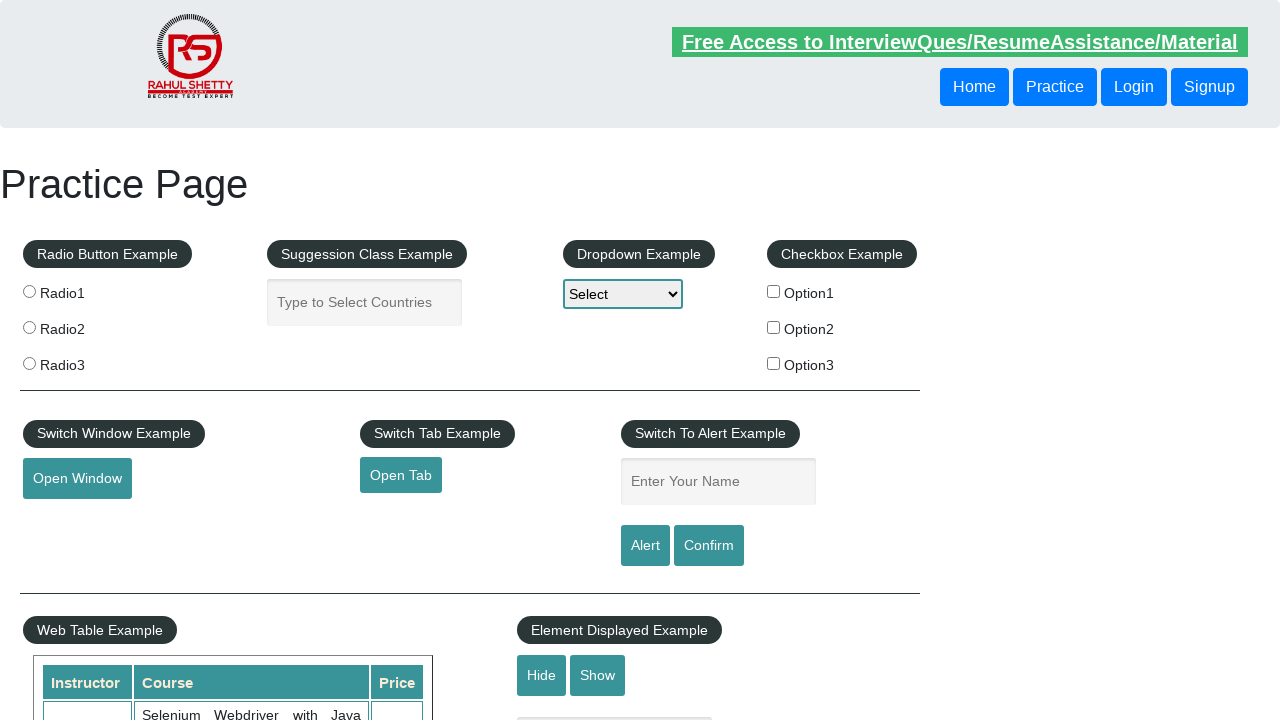

Retrieved h1 text content: 'Practice Page'
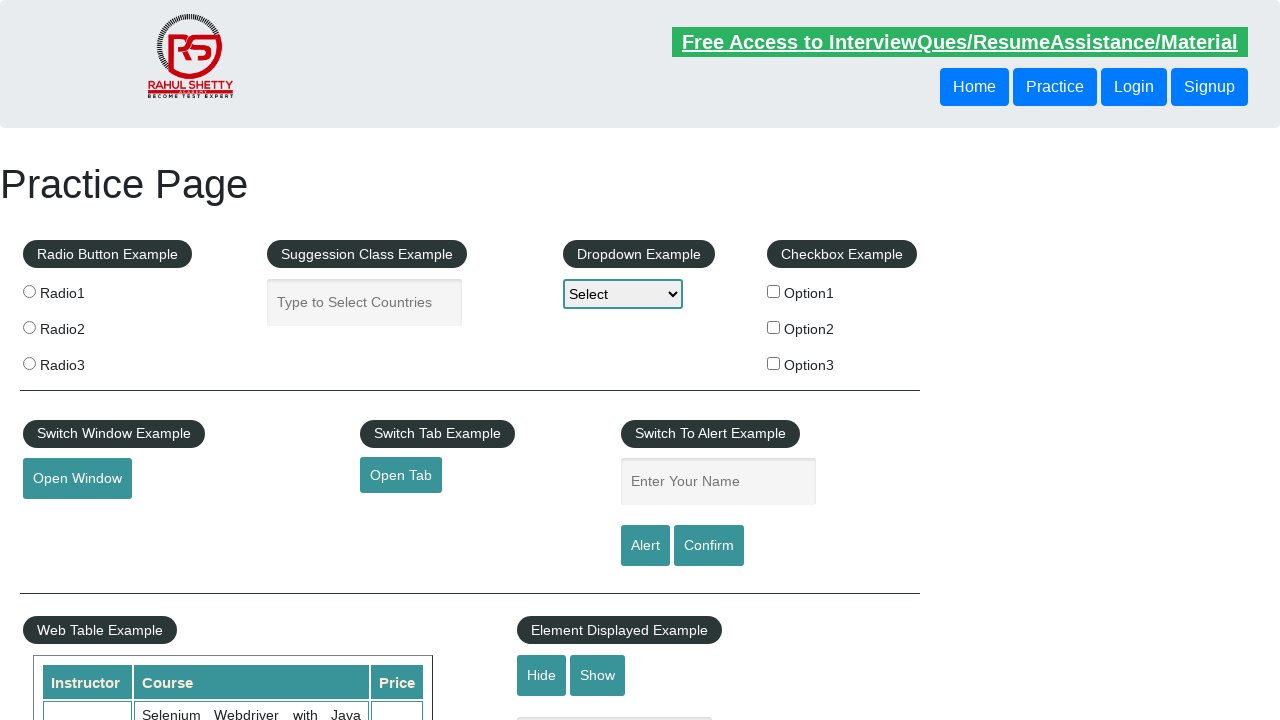

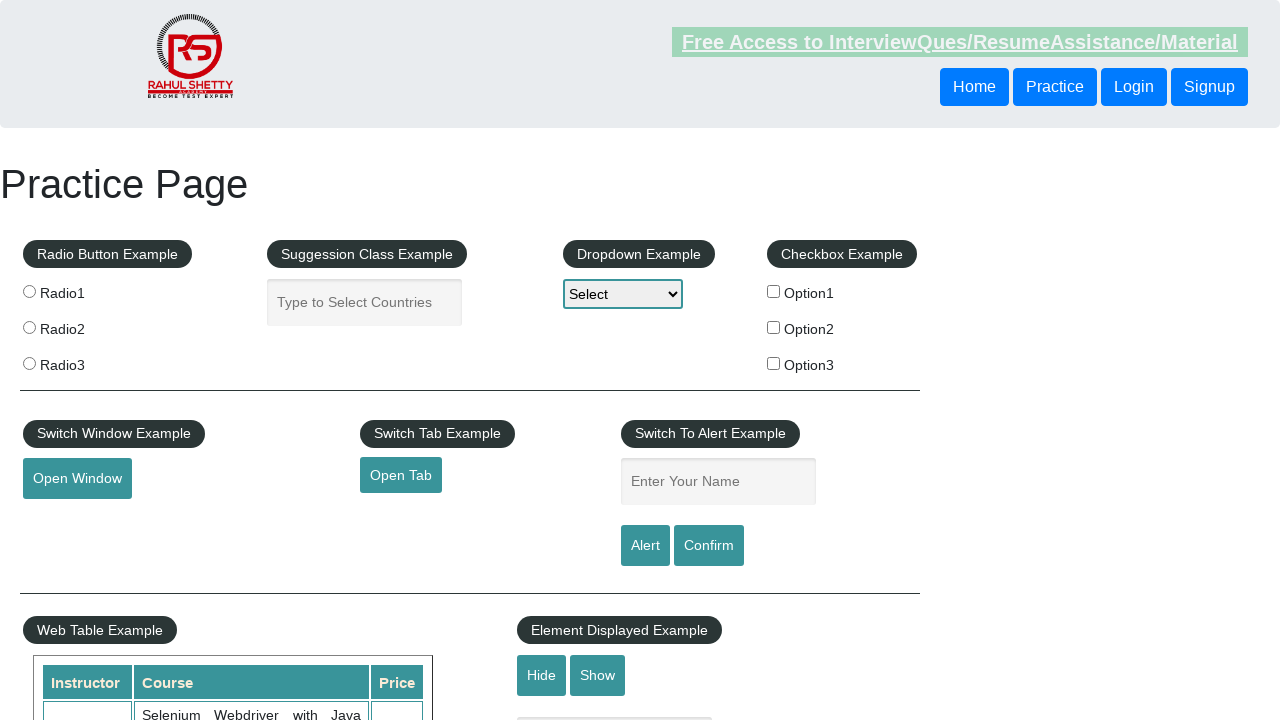